Navigates to demoblaze, clicks on the Monitors category, and verifies that the correct number of monitor products are displayed

Starting URL: https://demoblaze.com/

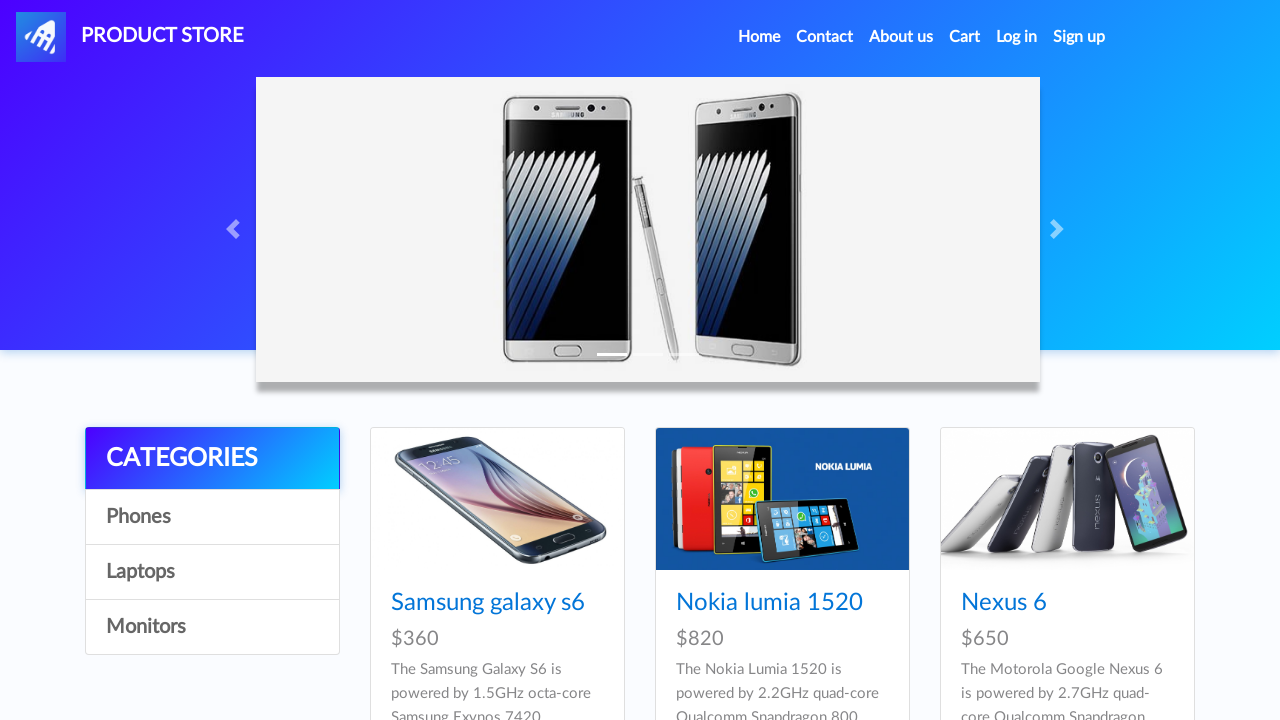

Waited for Monitors category link to be available
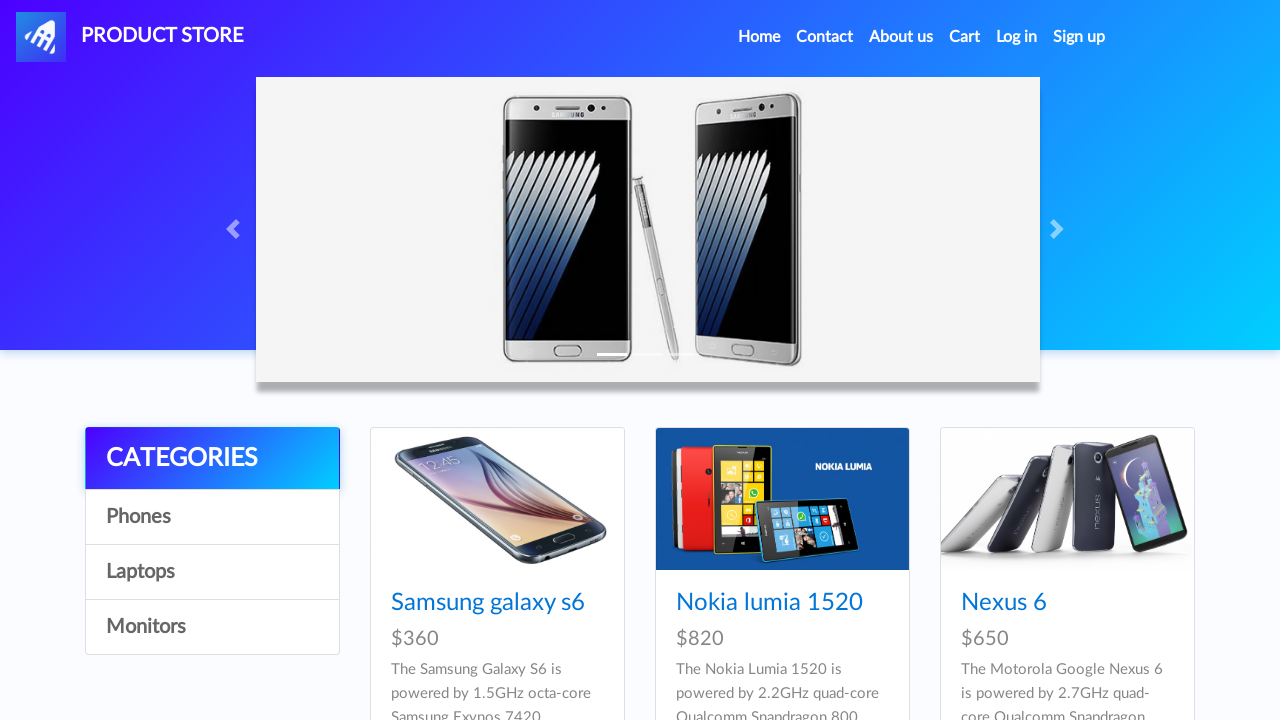

Clicked on Monitors category at (212, 627) on xpath=//a[text()='Monitors']
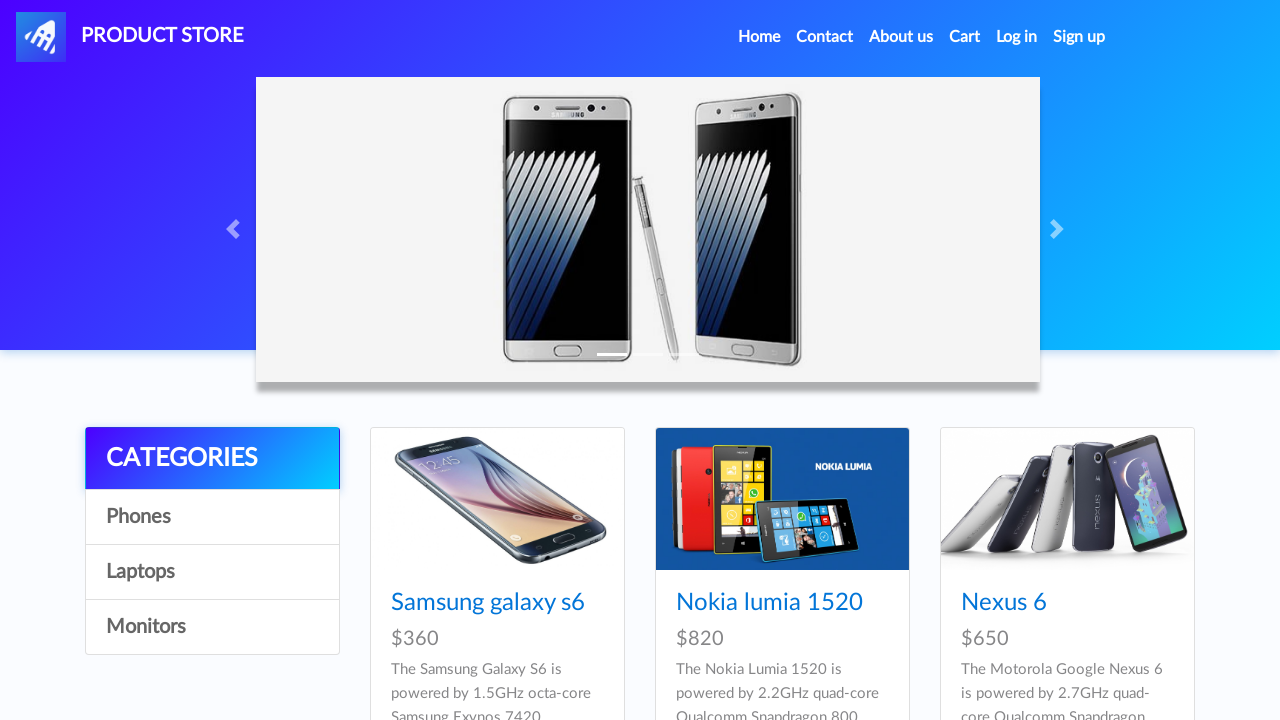

Verified Samsung galaxy s6 disappeared (category filter applied)
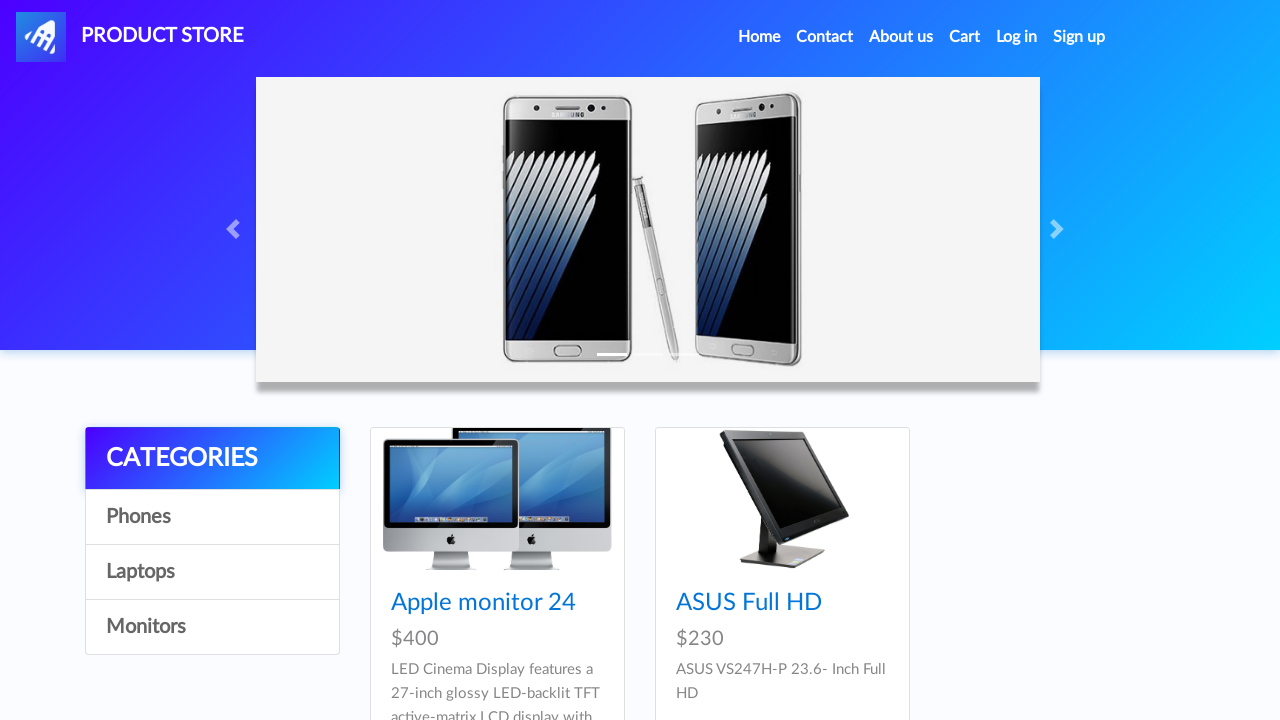

Waited for monitor product items to load
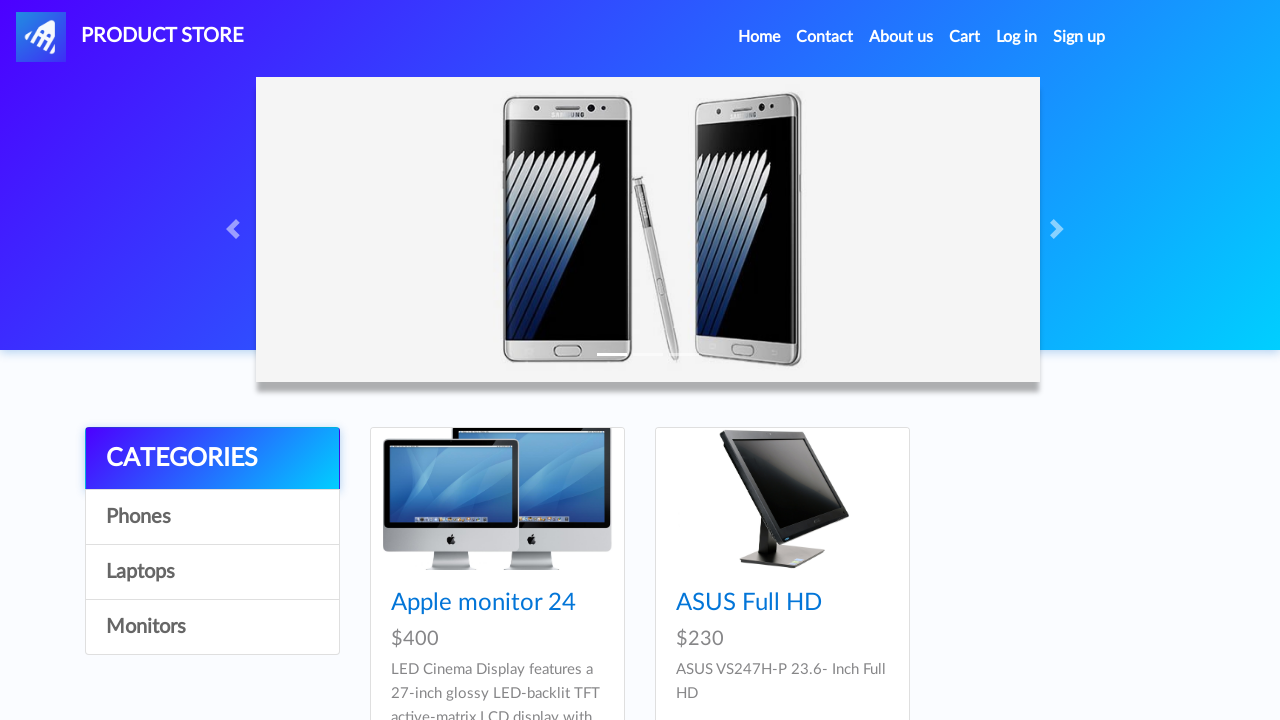

Verified exactly 2 monitor products are displayed
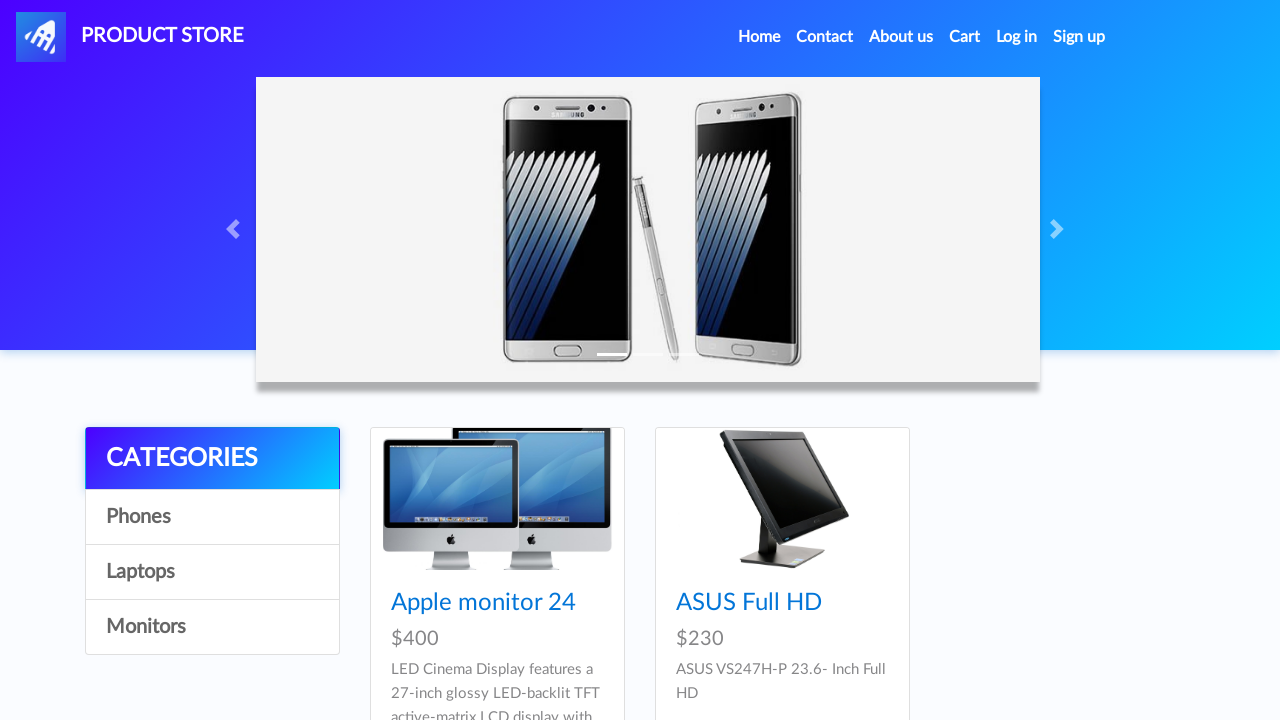

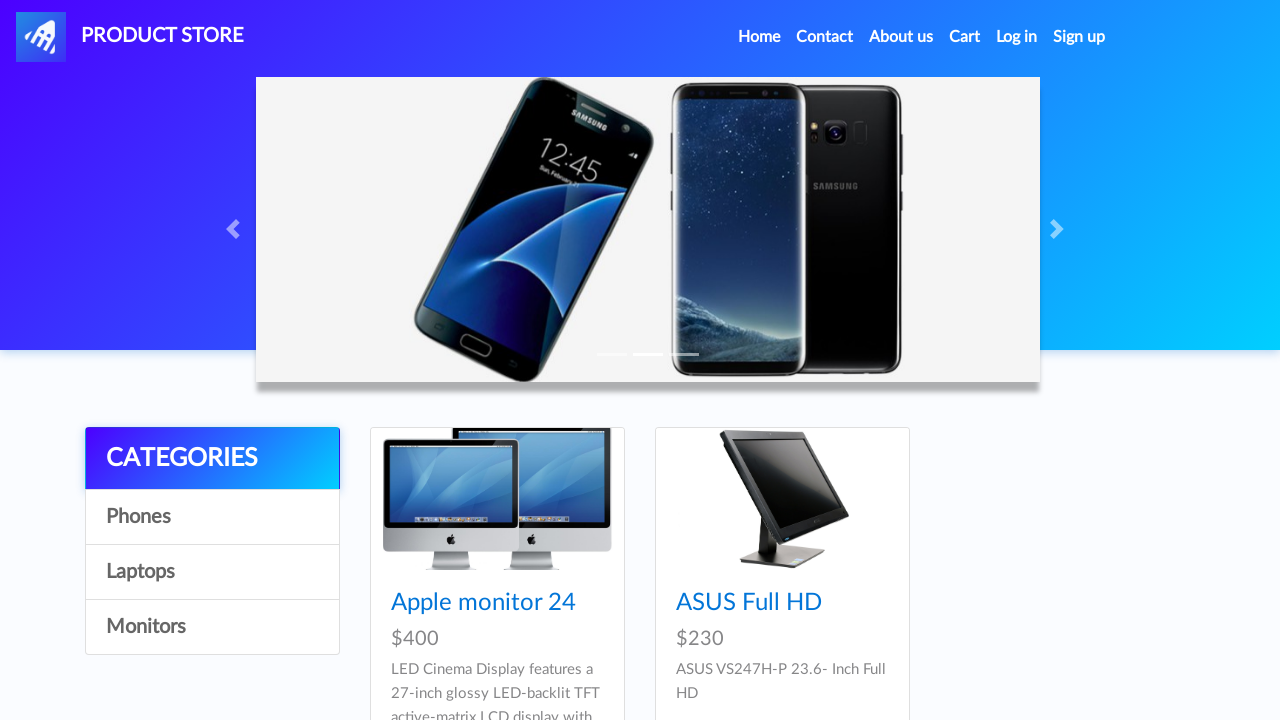